Verifies that the submit button is displayed on the registration page

Starting URL: https://www.freecrm.com/register/

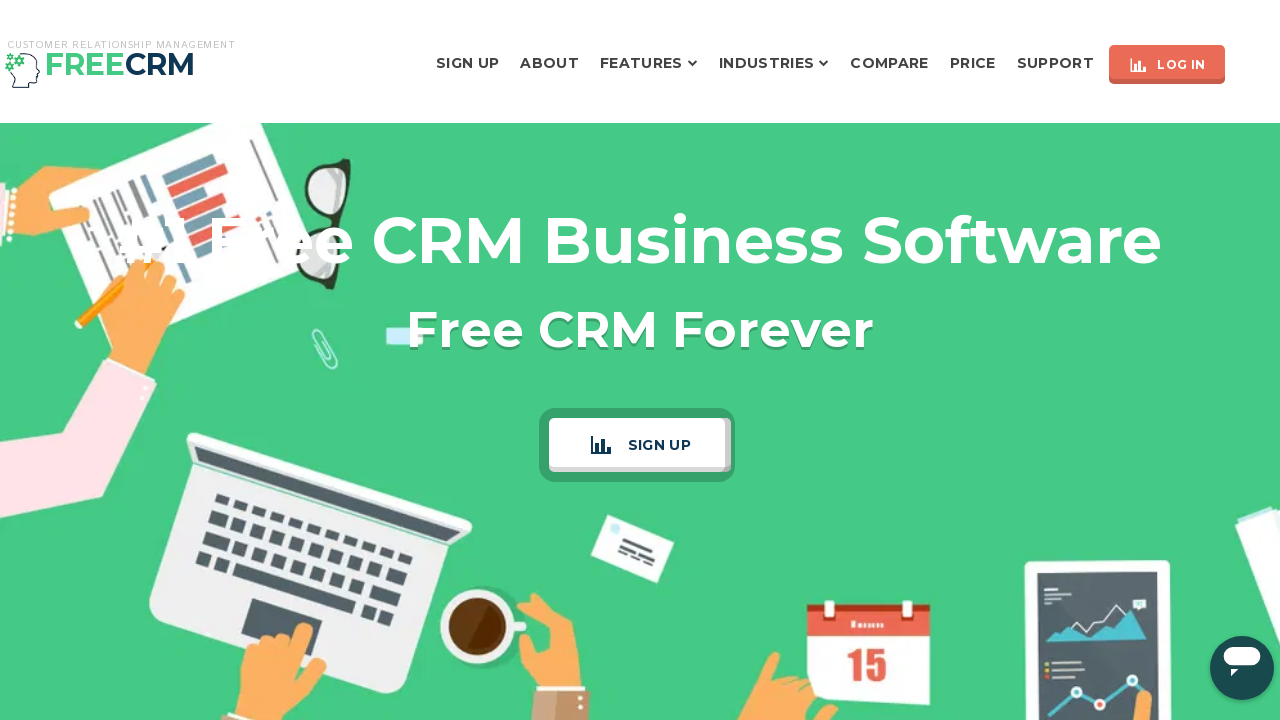

Navigated to registration page
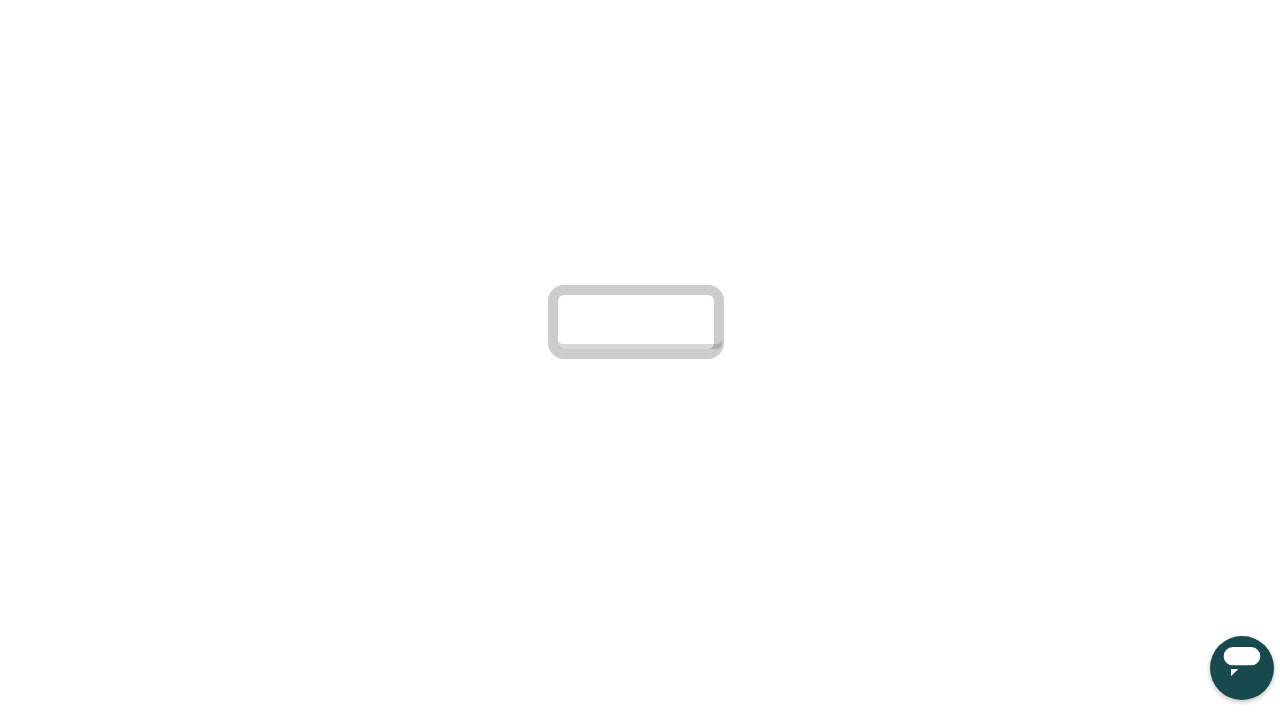

Located submit button element
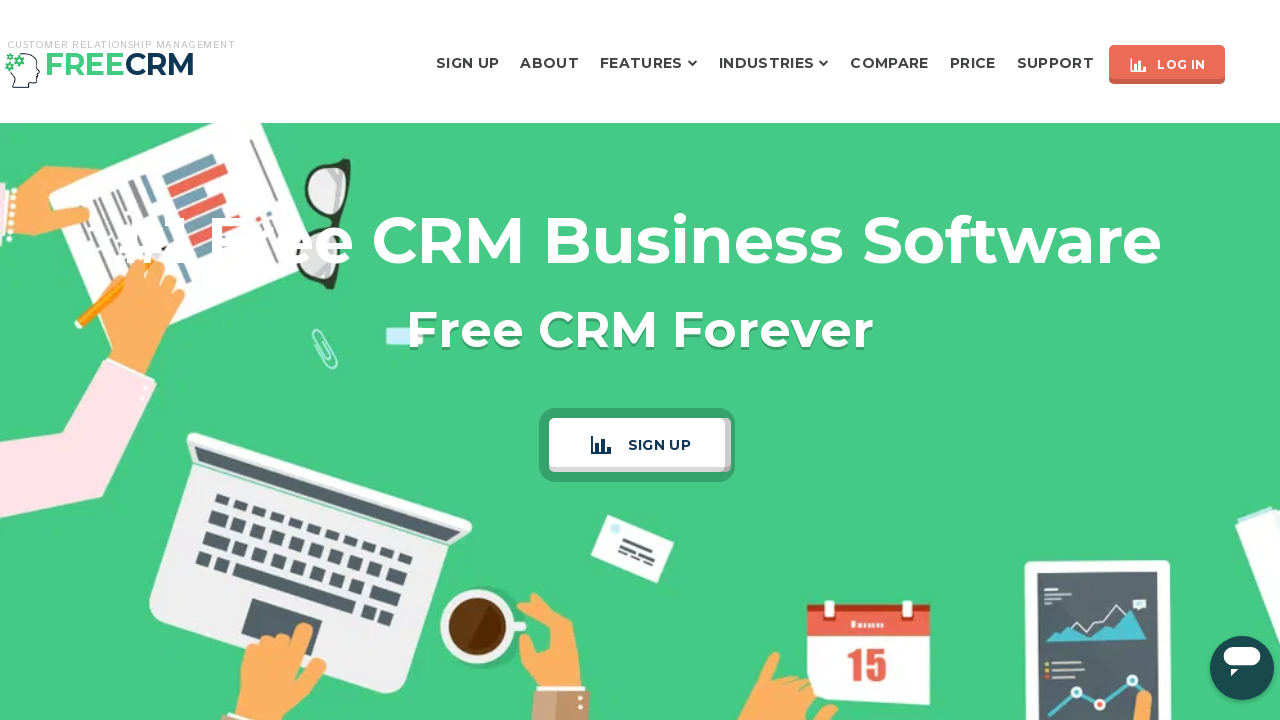

Verified submit button visibility: False
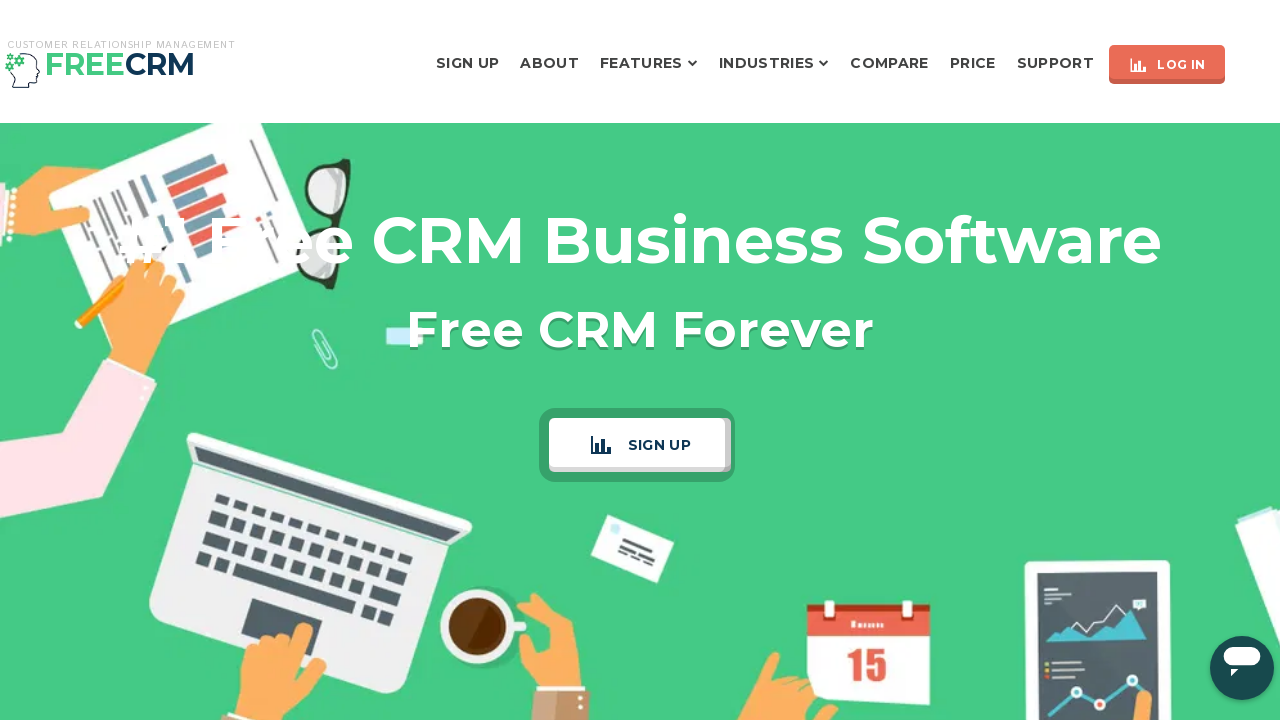

Printed verification result: Submit button is displayed = False
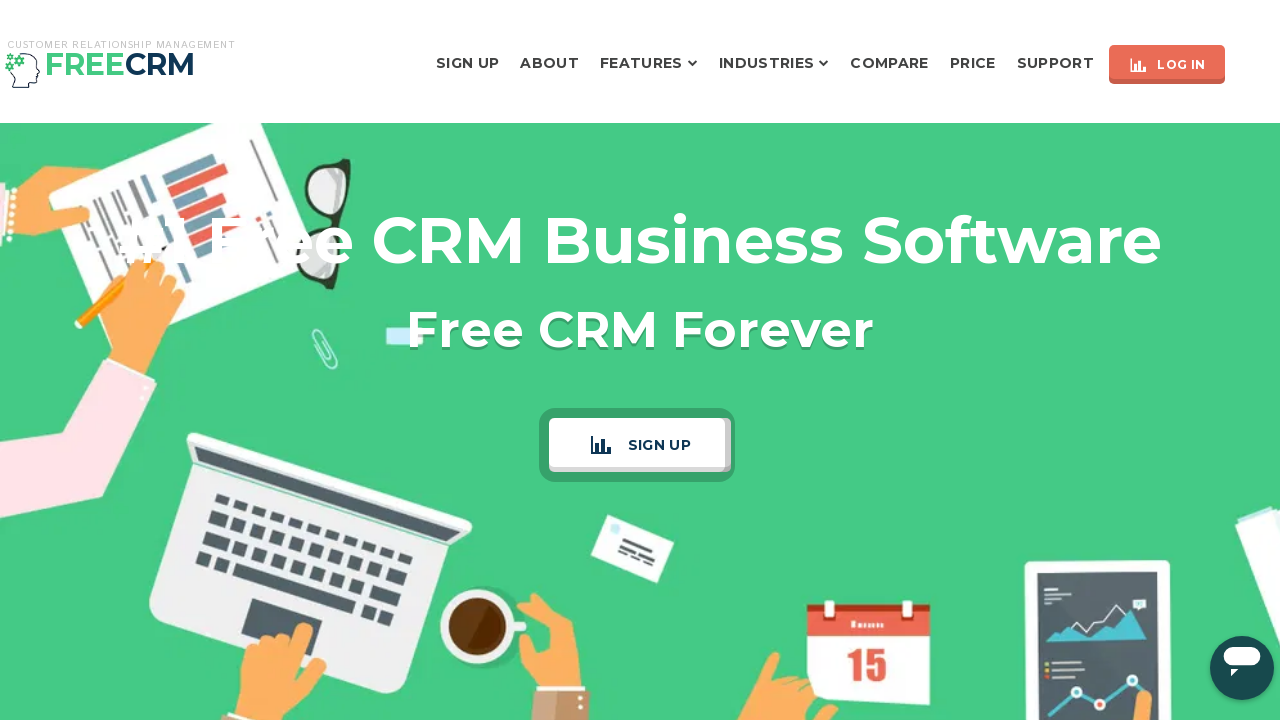

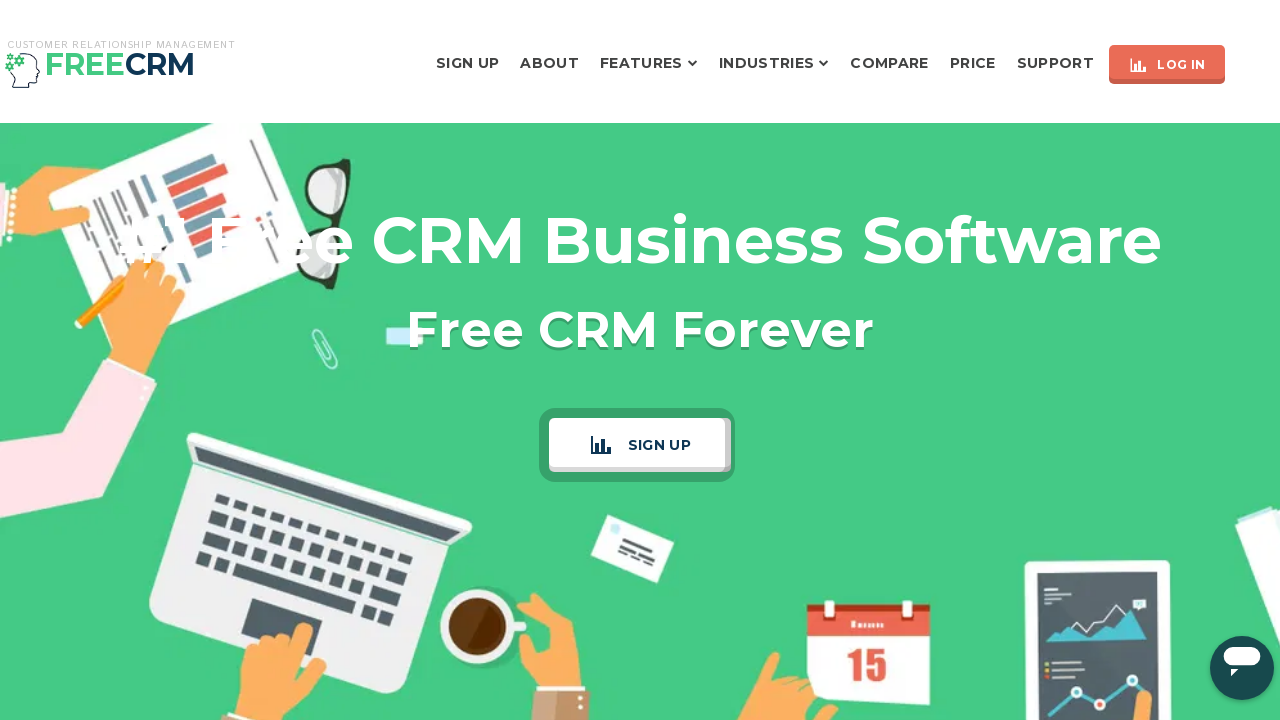